Tests a double-click scenario on a UI study page where a button needs to be clicked multiple times before a popup dialog appears, demonstrating explicit wait conditions with repeated clicking.

Starting URL: https://vip.ceshiren.com/#/ui_study

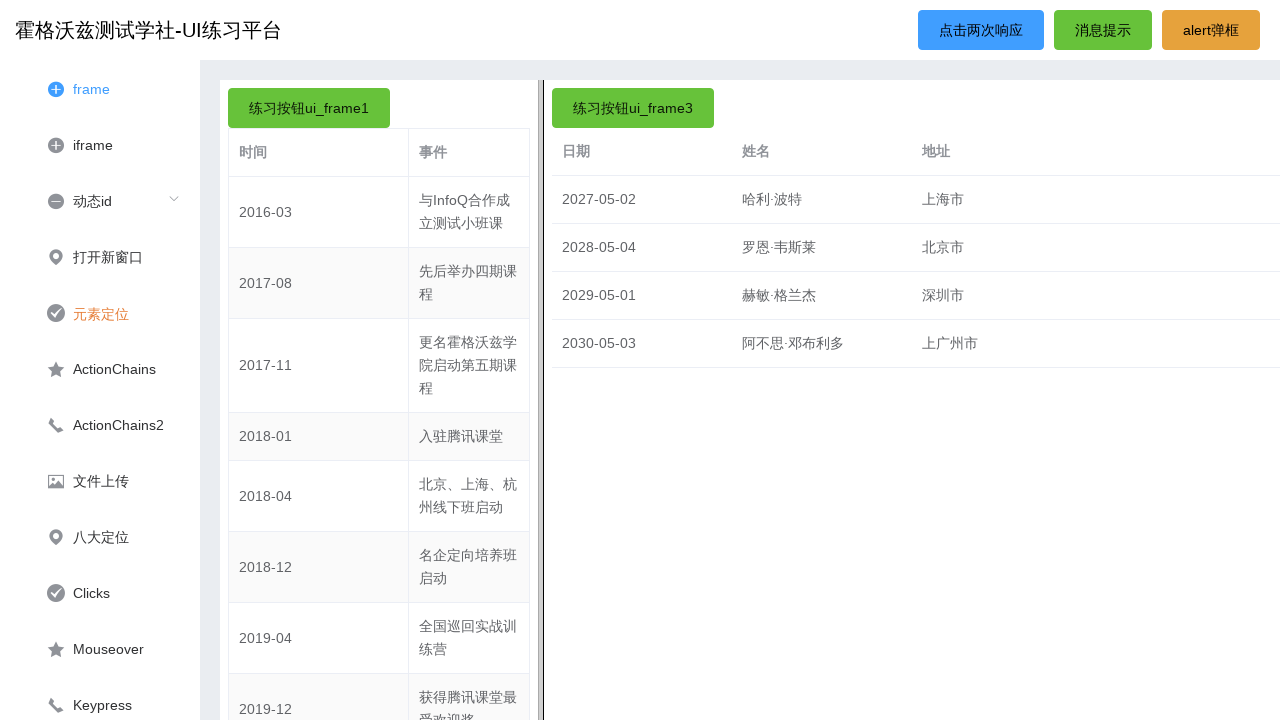

Waited 5 seconds for page to load
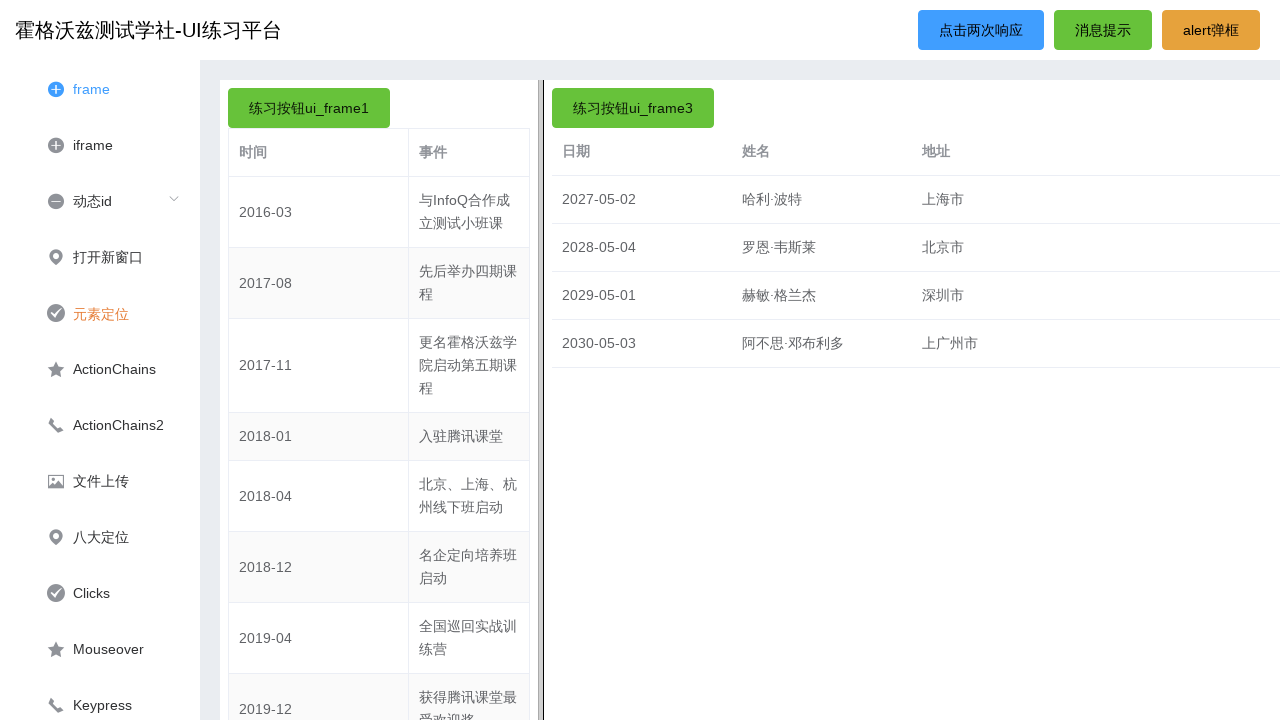

Clicked '点击两次响应' button (attempt 1) at (981, 30) on xpath=//*[text()='点击两次响应']
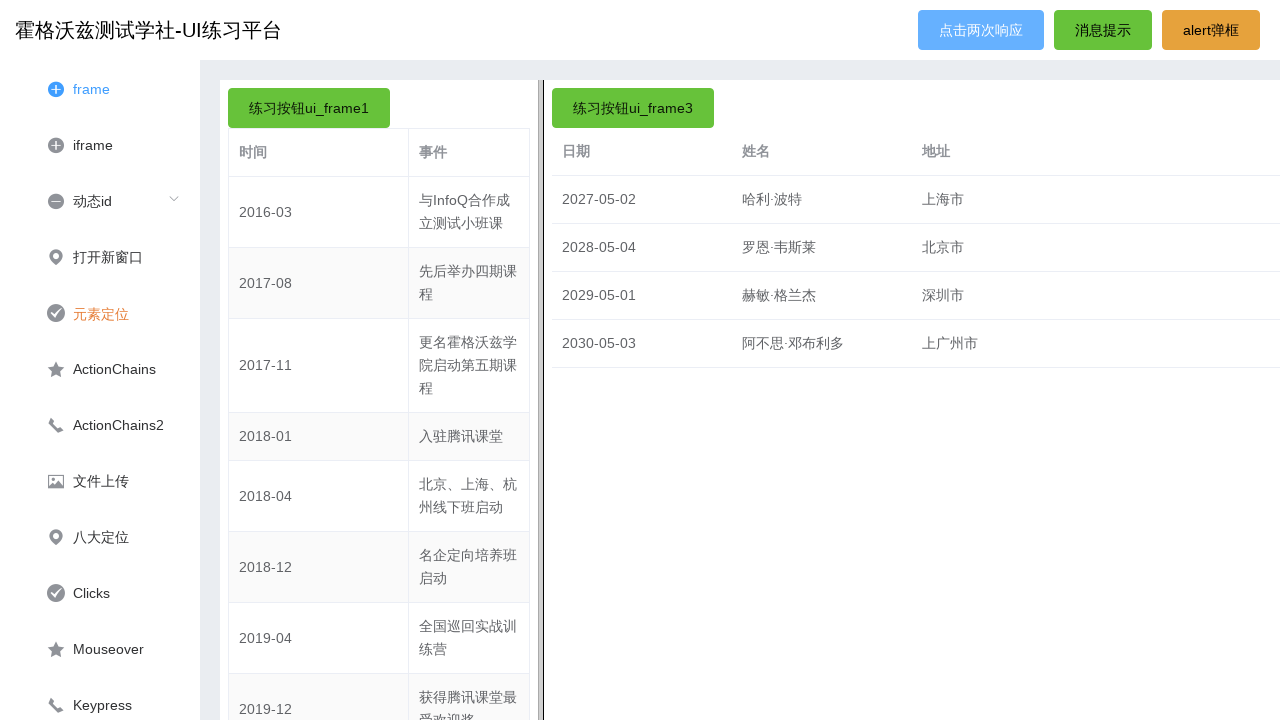

Clicked '点击两次响应' button (attempt 2) at (981, 30) on xpath=//*[text()='点击两次响应']
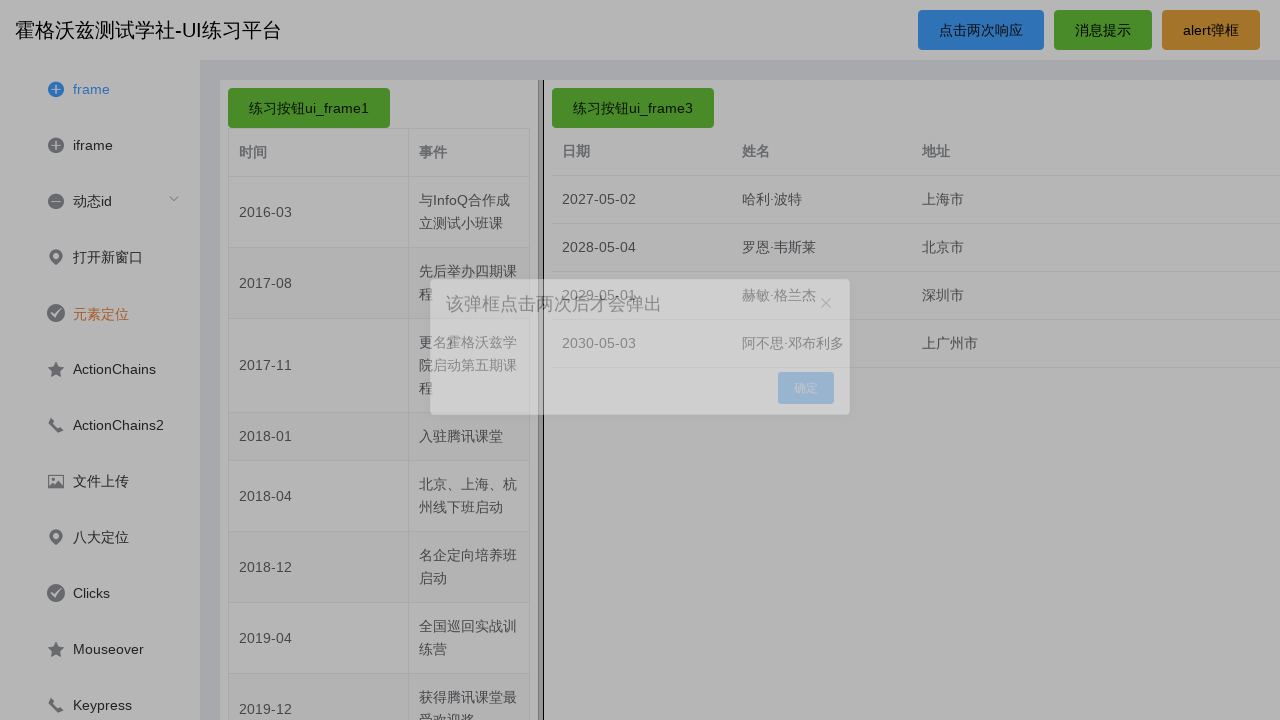

Popup dialog appeared after multiple clicks
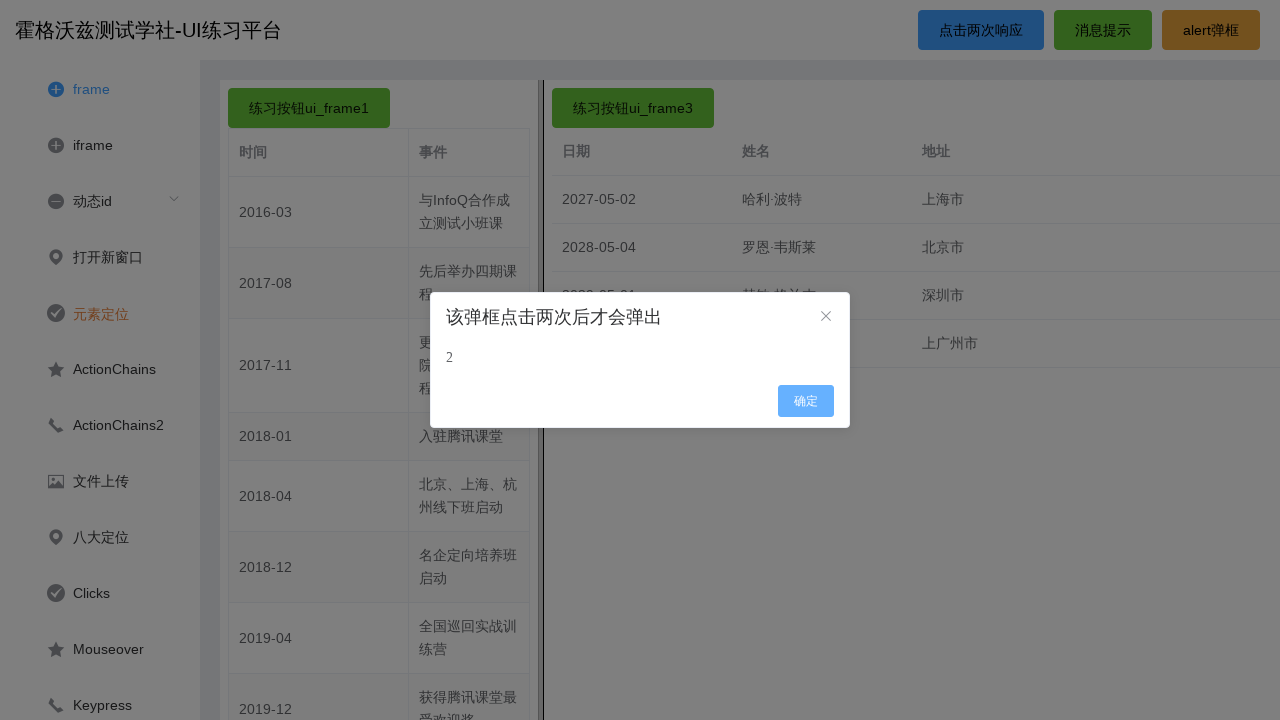

Confirmed popup dialog with expected text is fully visible
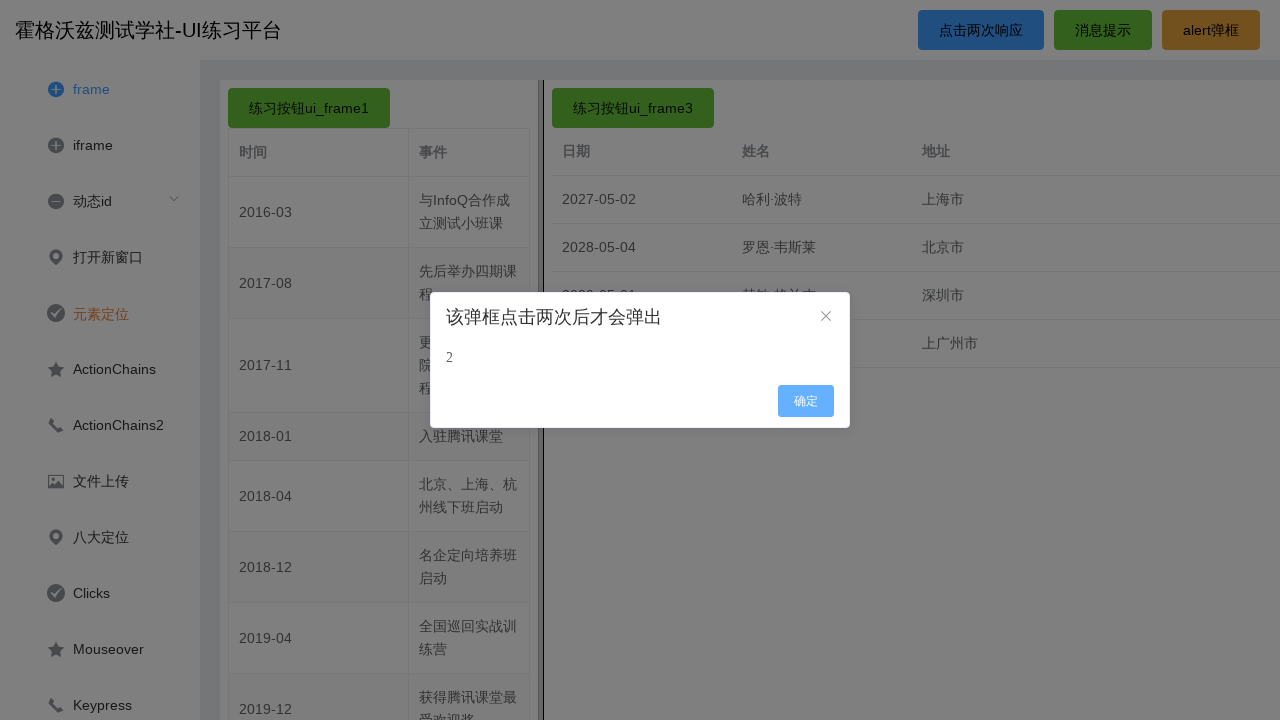

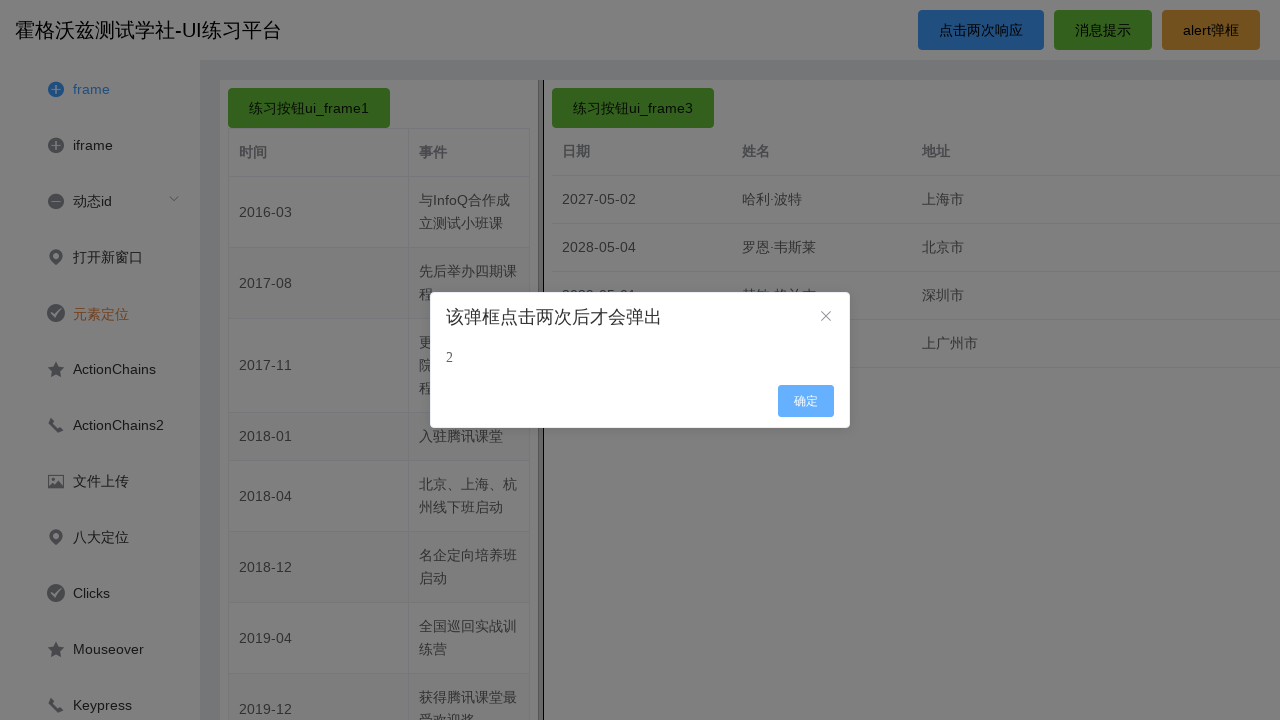